Tests various mouse interactions including clicks, double-clicks, and right-clicks on different elements to trigger specific sequences

Starting URL: https://training-support.net/webelements/mouse-events

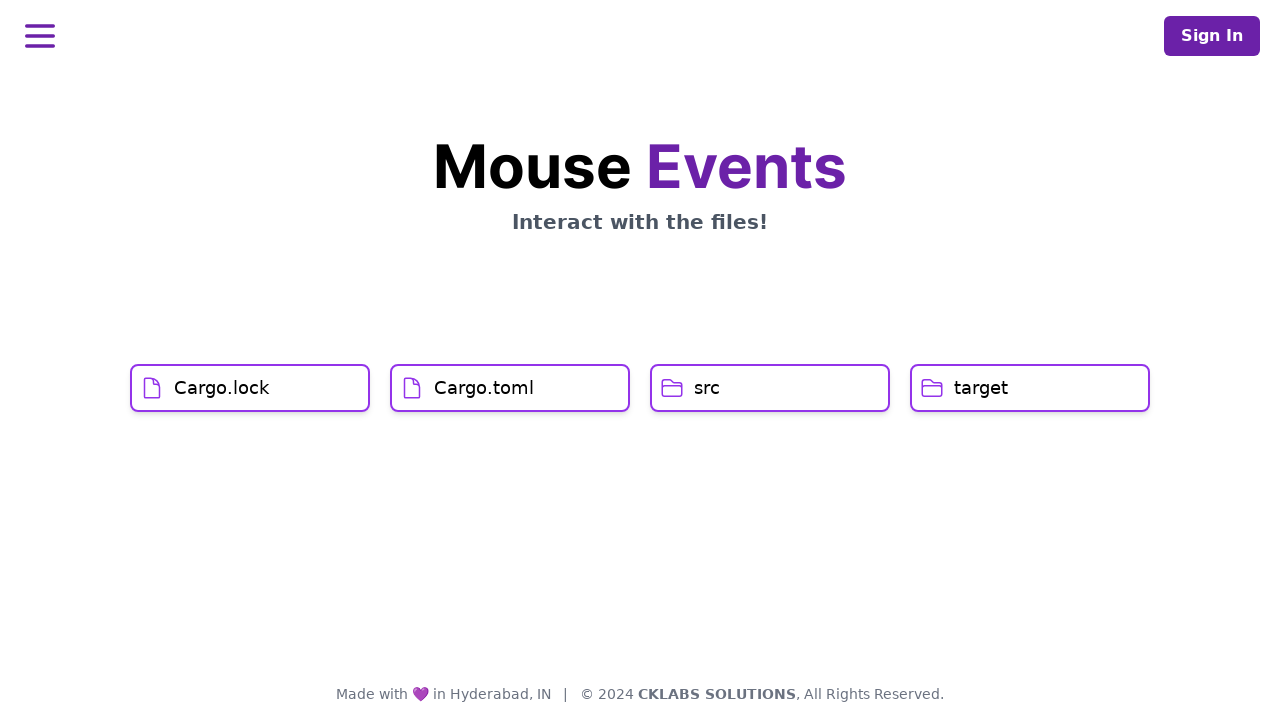

Located Cargo.lock button element
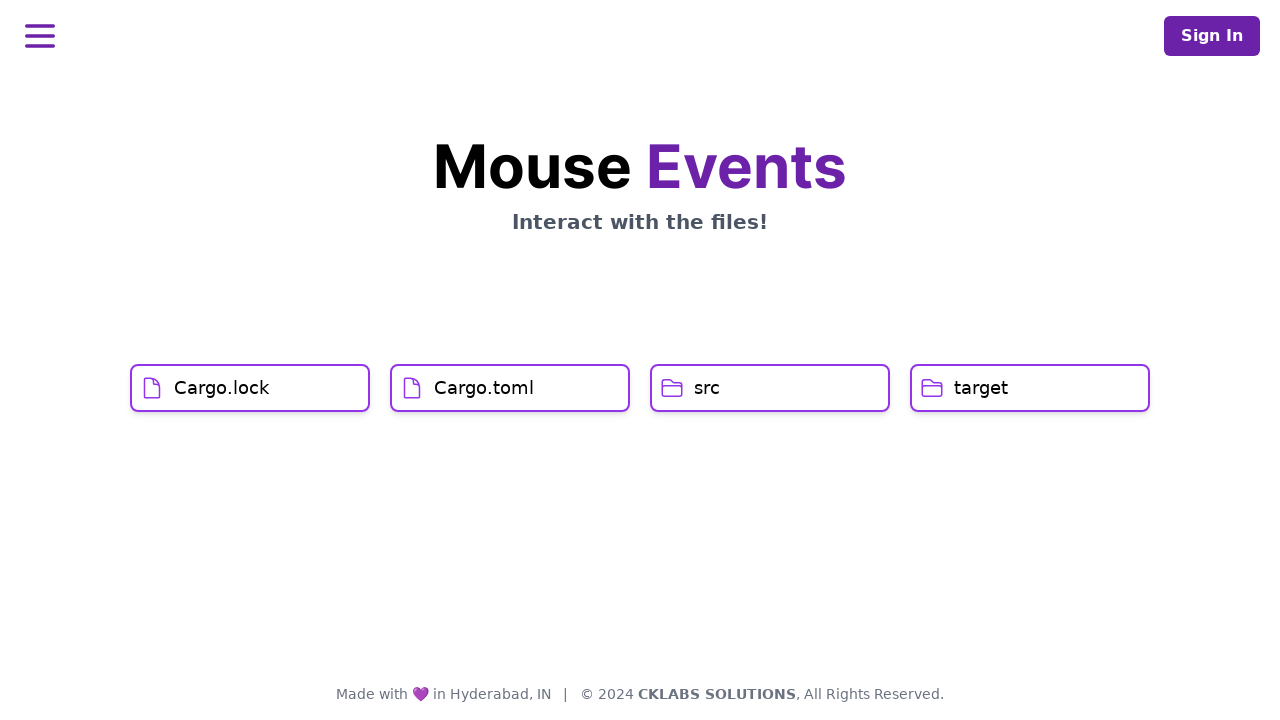

Located Cargo.toml button element
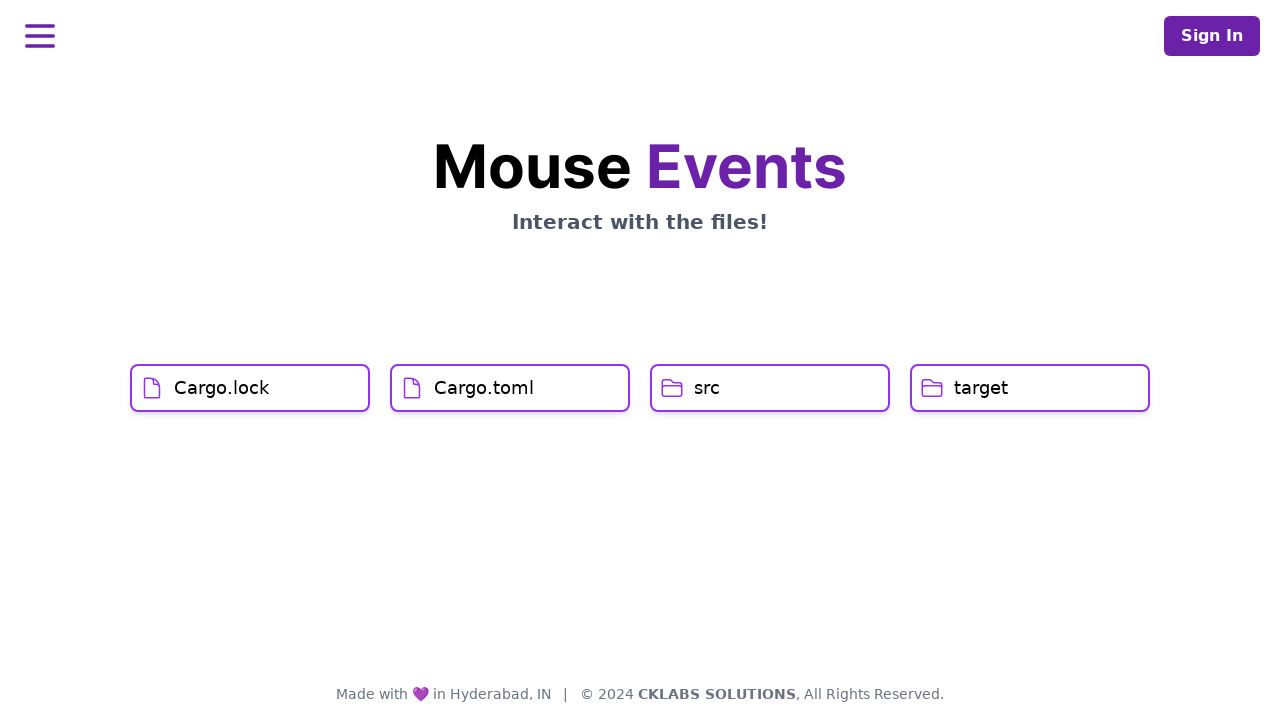

Located src button element
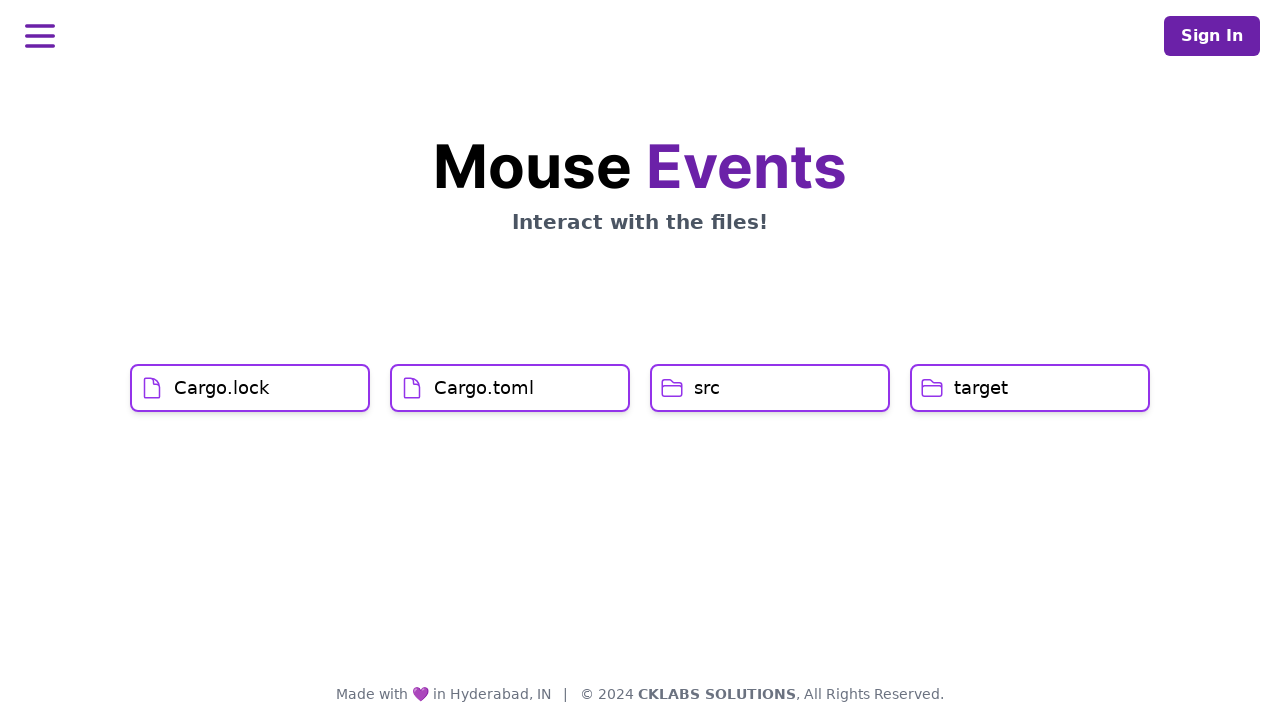

Located target button element
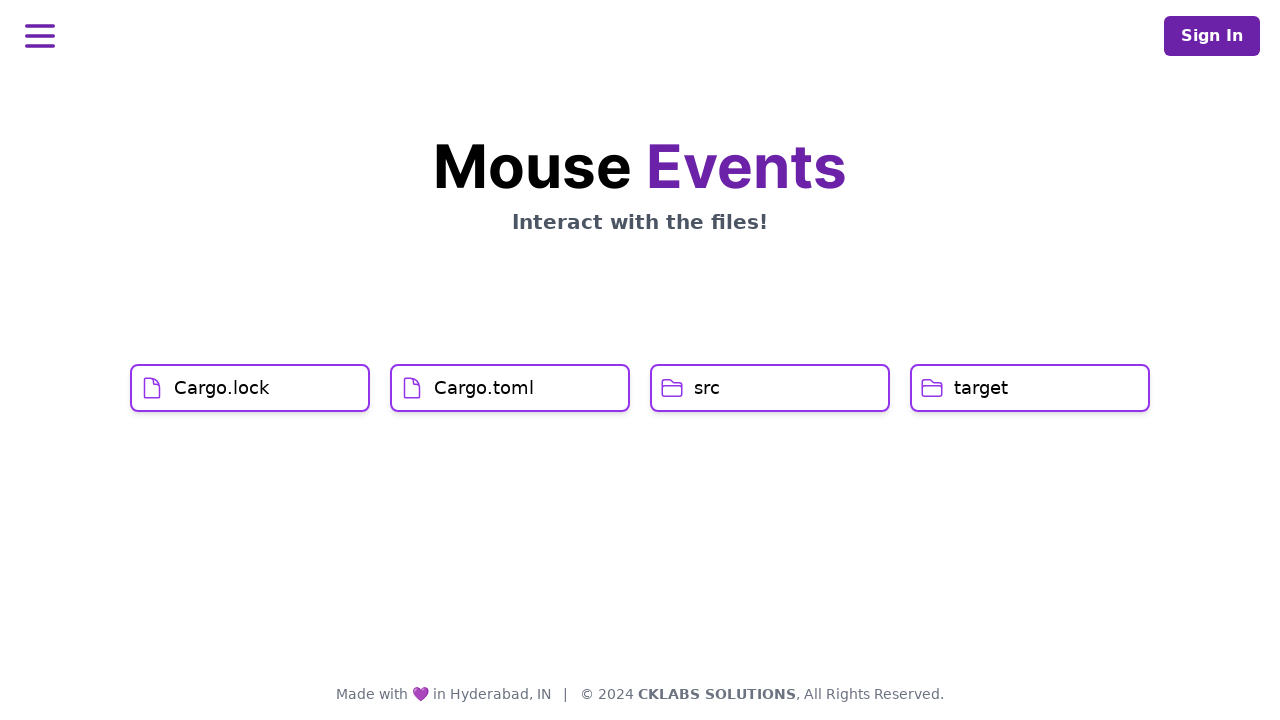

Left-clicked Cargo.lock button at (222, 388) on h1:text('Cargo.lock')
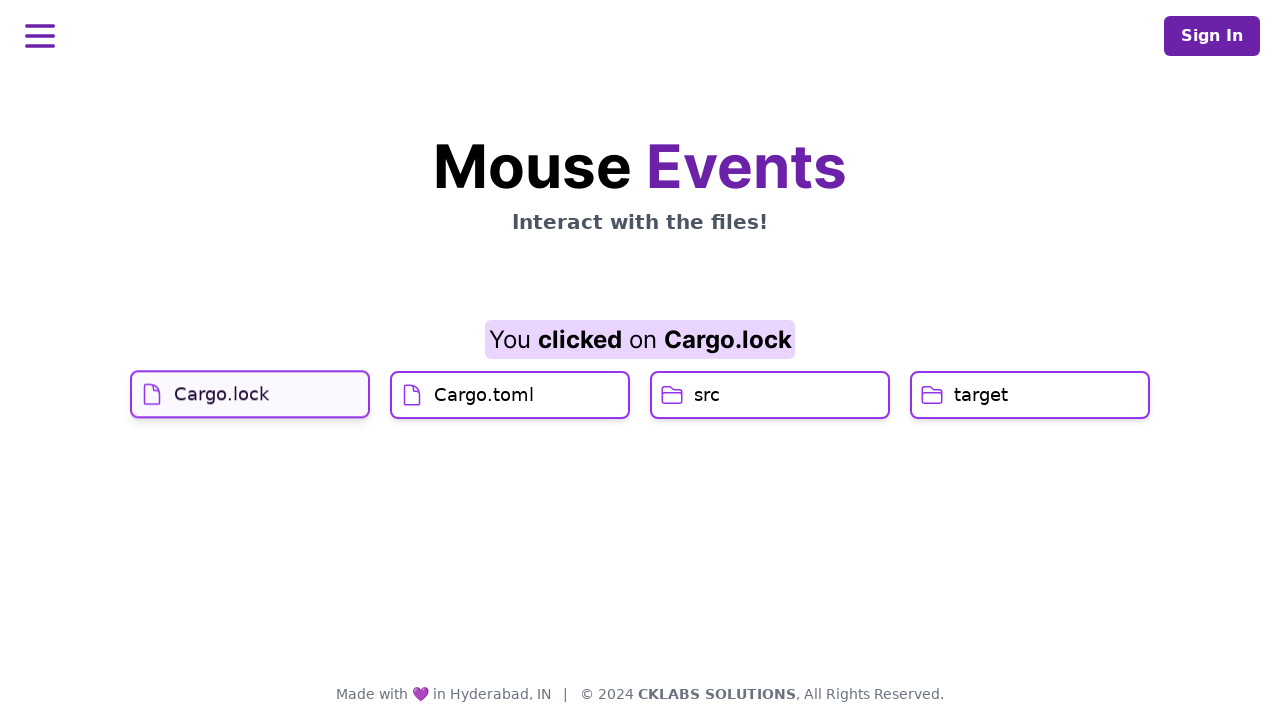

Waited 5 seconds after Cargo.lock click
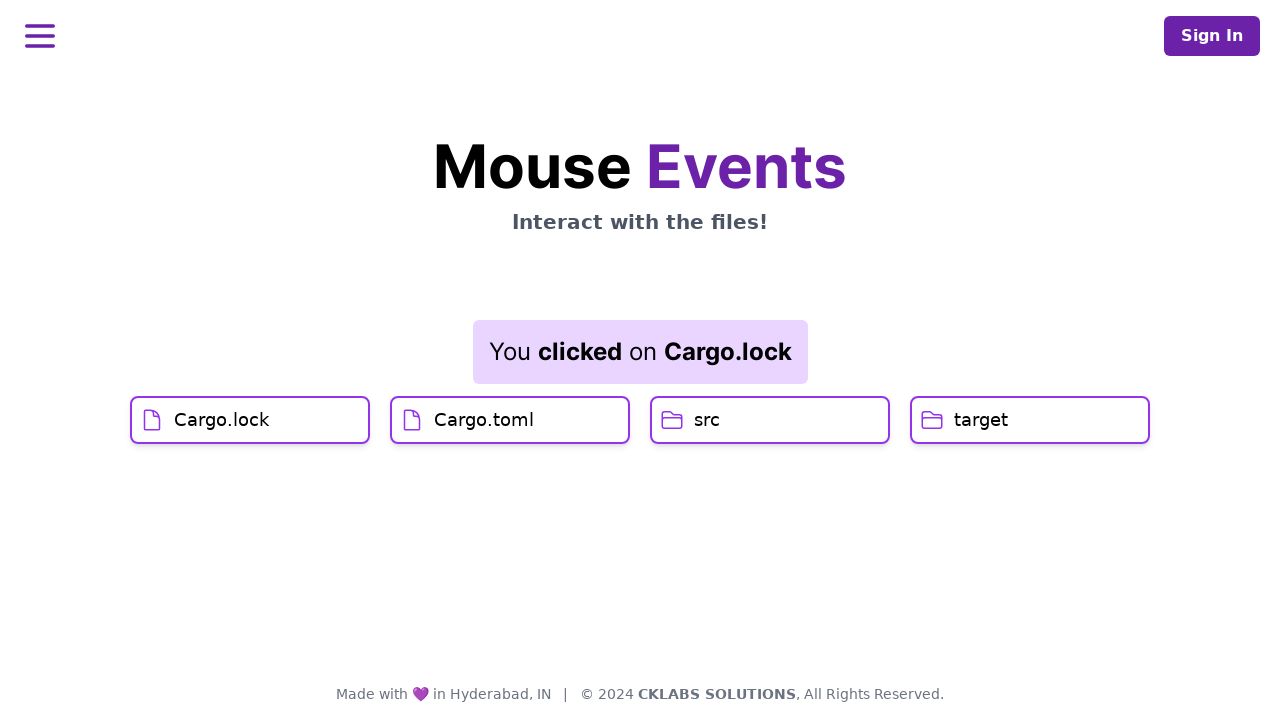

Hovered over Cargo.toml button at (484, 420) on h1:text('Cargo.toml')
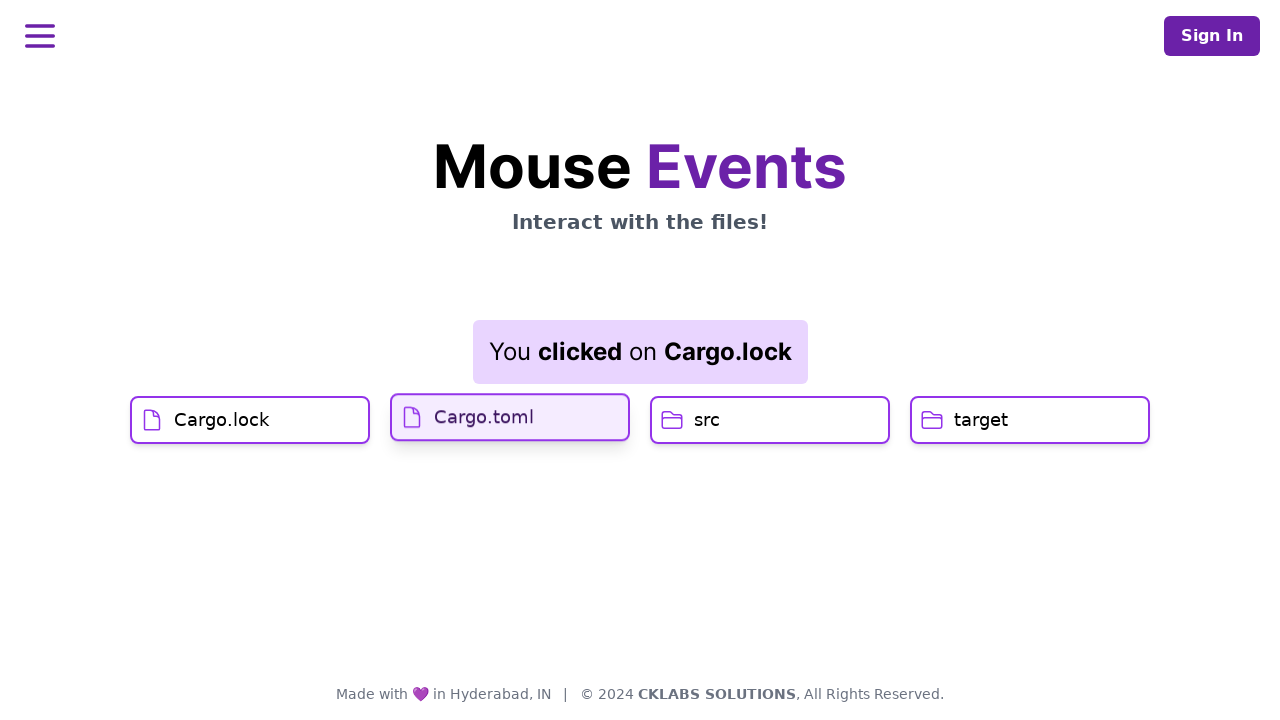

Waited 5 seconds after hovering over Cargo.toml
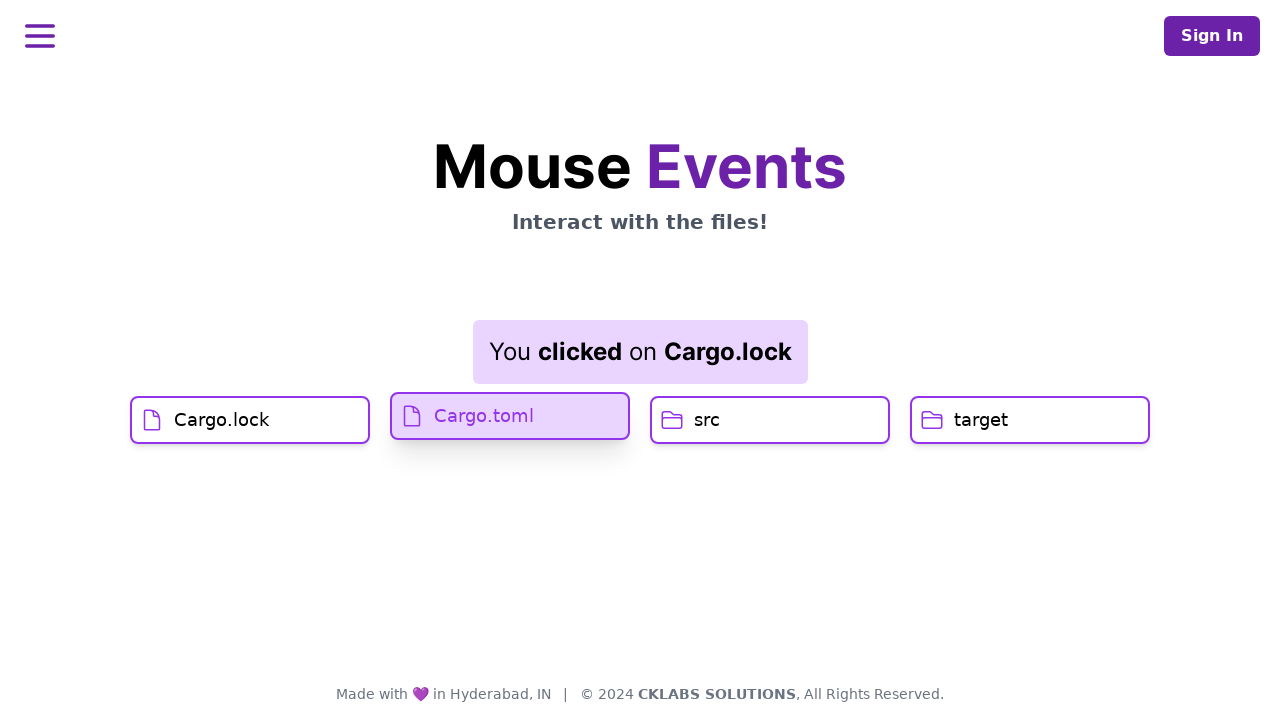

Left-clicked Cargo.toml button at (484, 416) on h1:text('Cargo.toml')
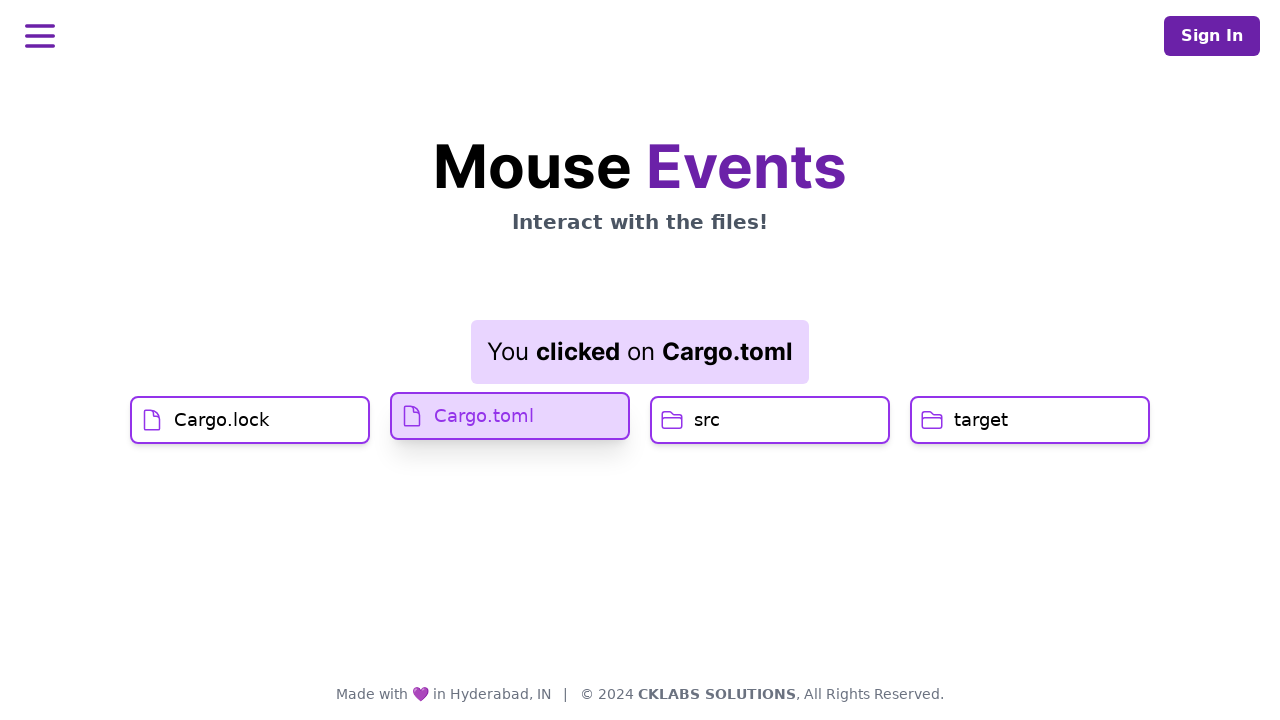

Retrieved result message after first interaction sequence
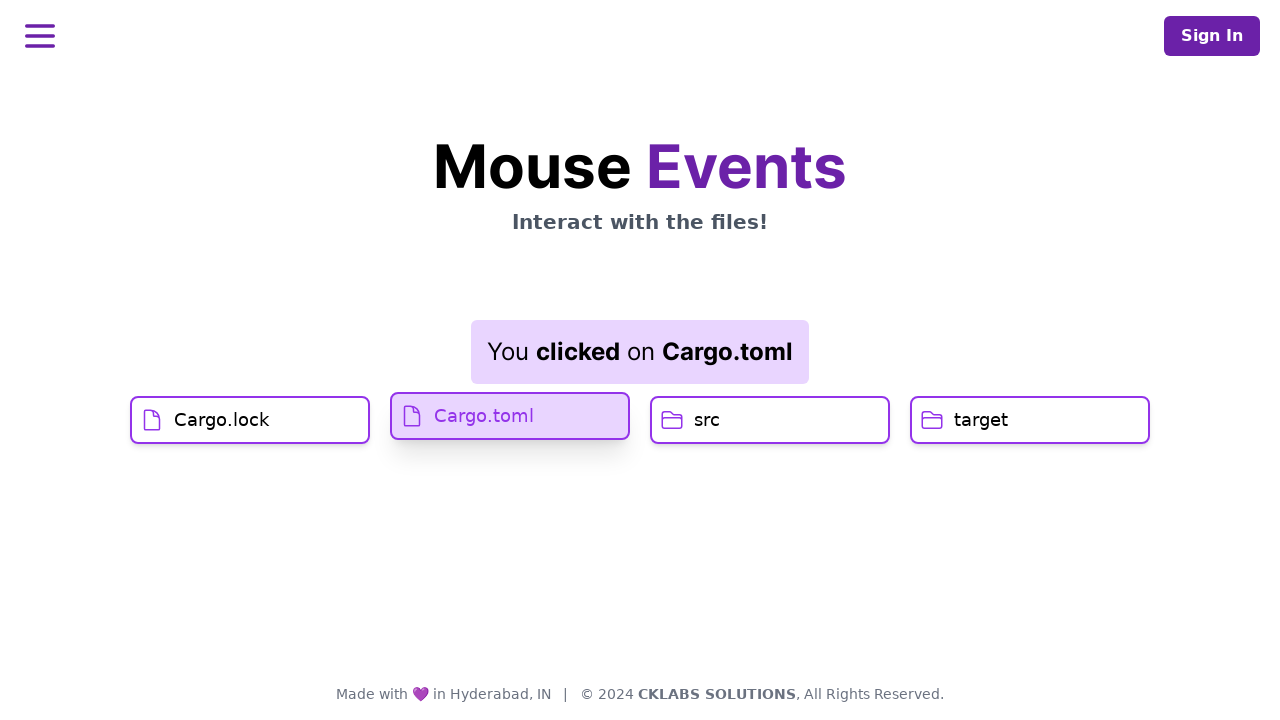

Printed first result message to console
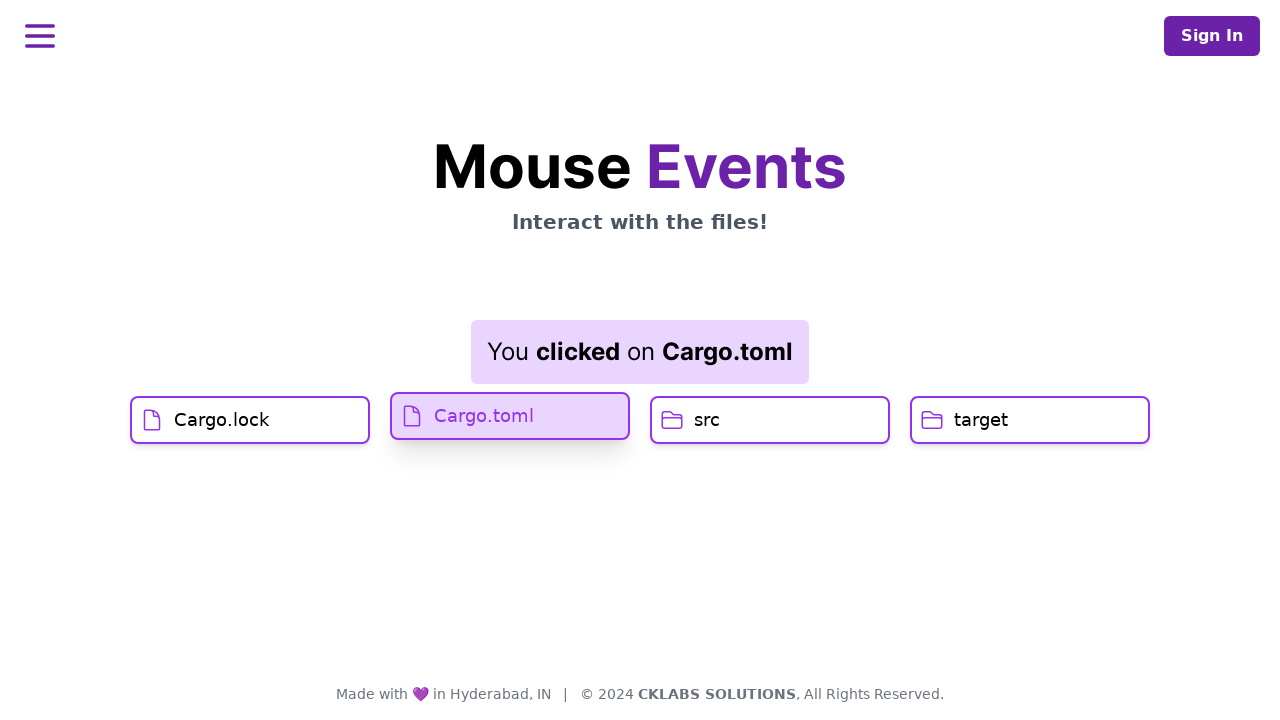

Double-clicked src button at (707, 420) on h1:text('src')
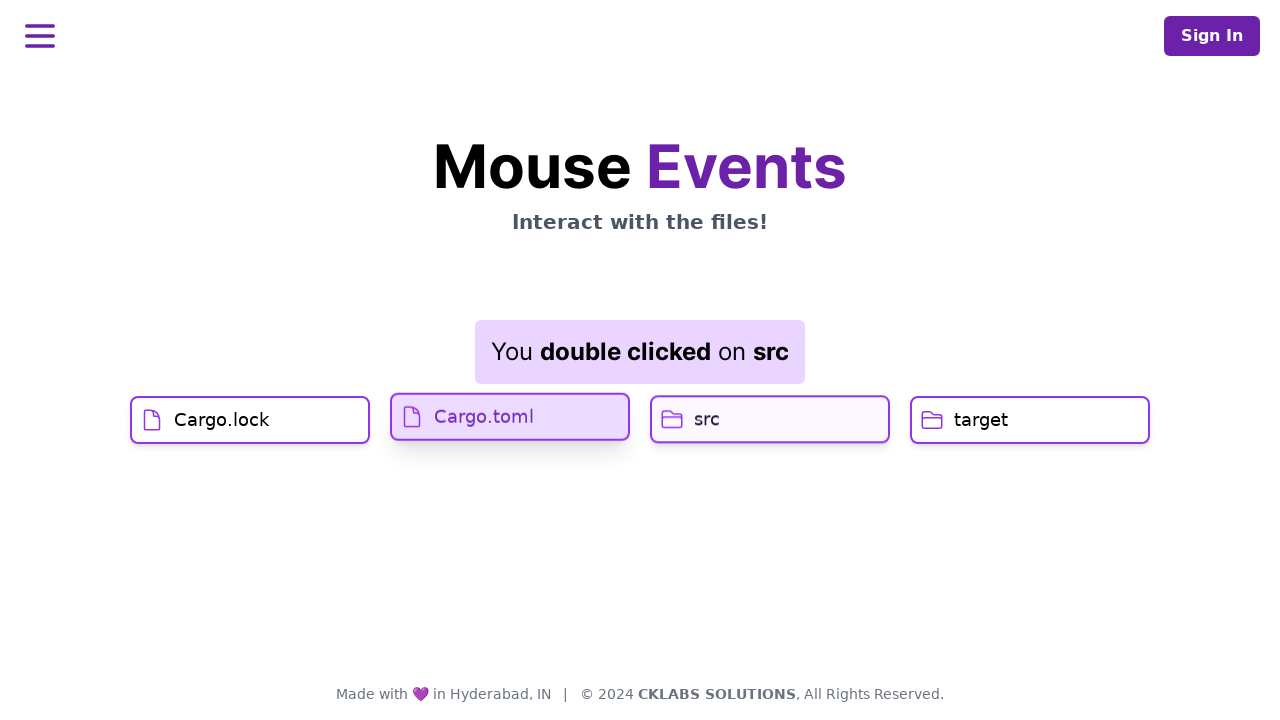

Waited 5 seconds after double-clicking src button
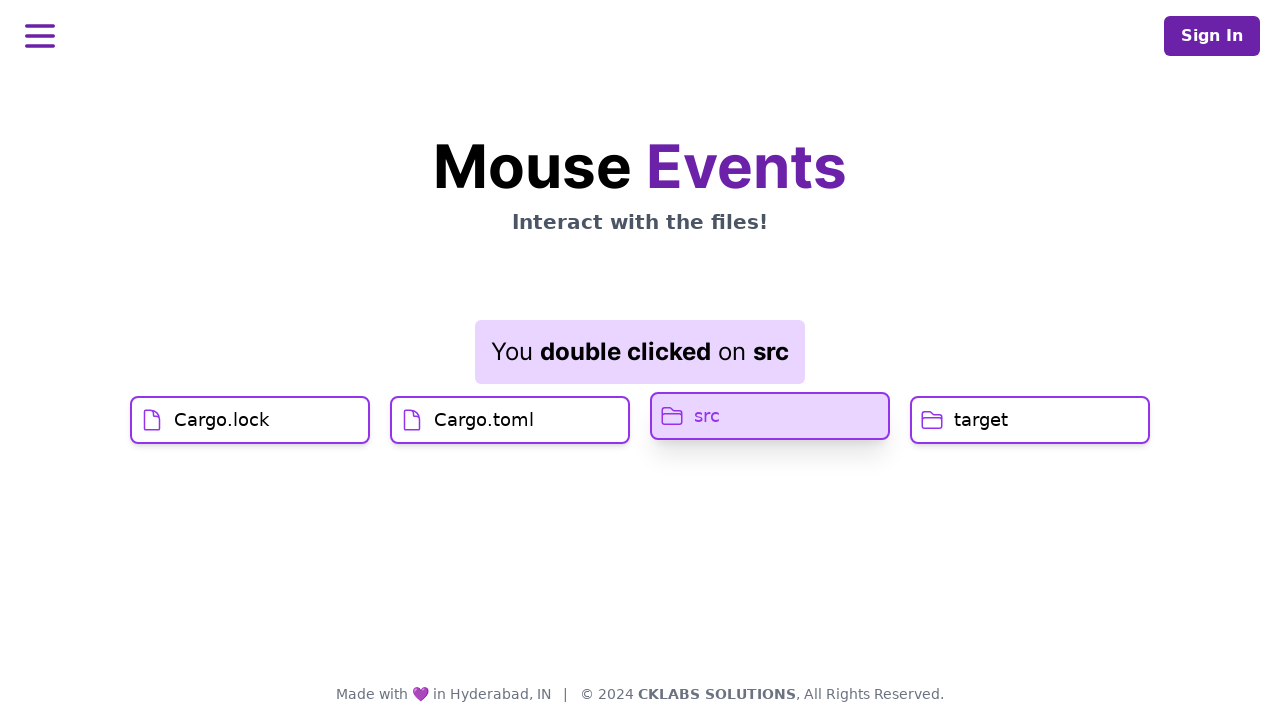

Right-clicked target button to open context menu at (981, 420) on h1:text('target')
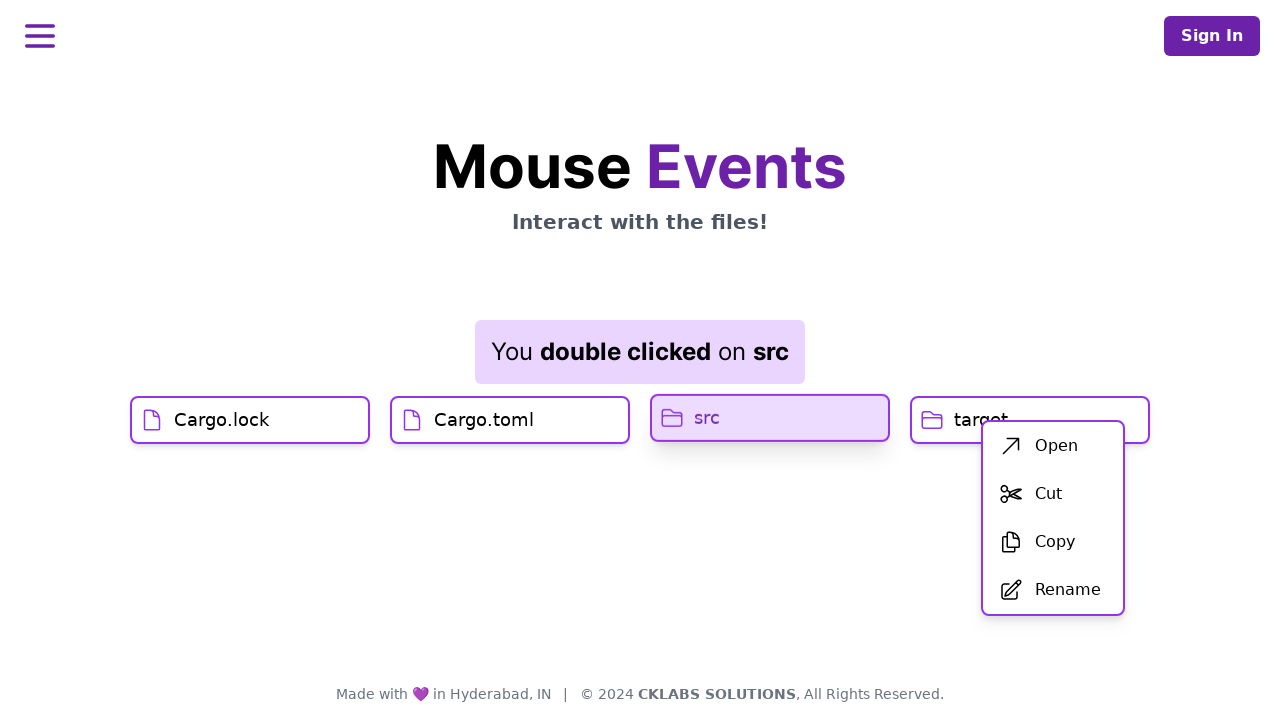

Waited 5 seconds after right-clicking target button
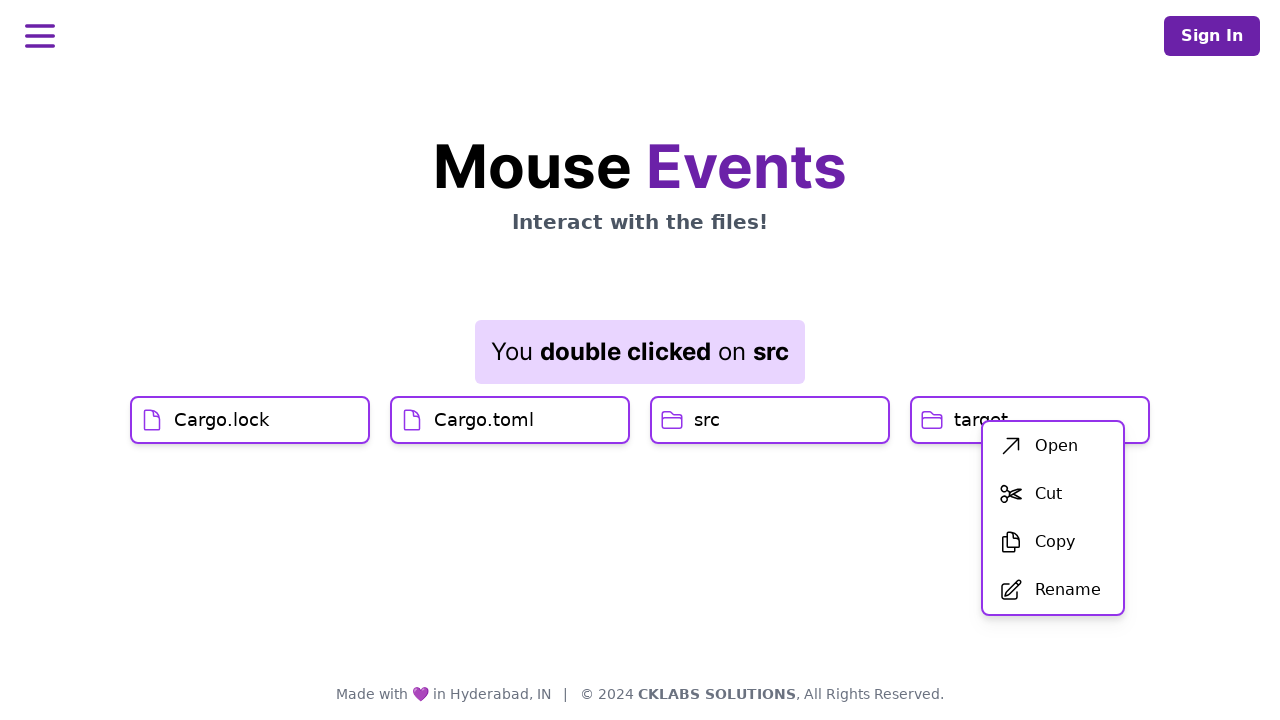

Located Open option in context menu
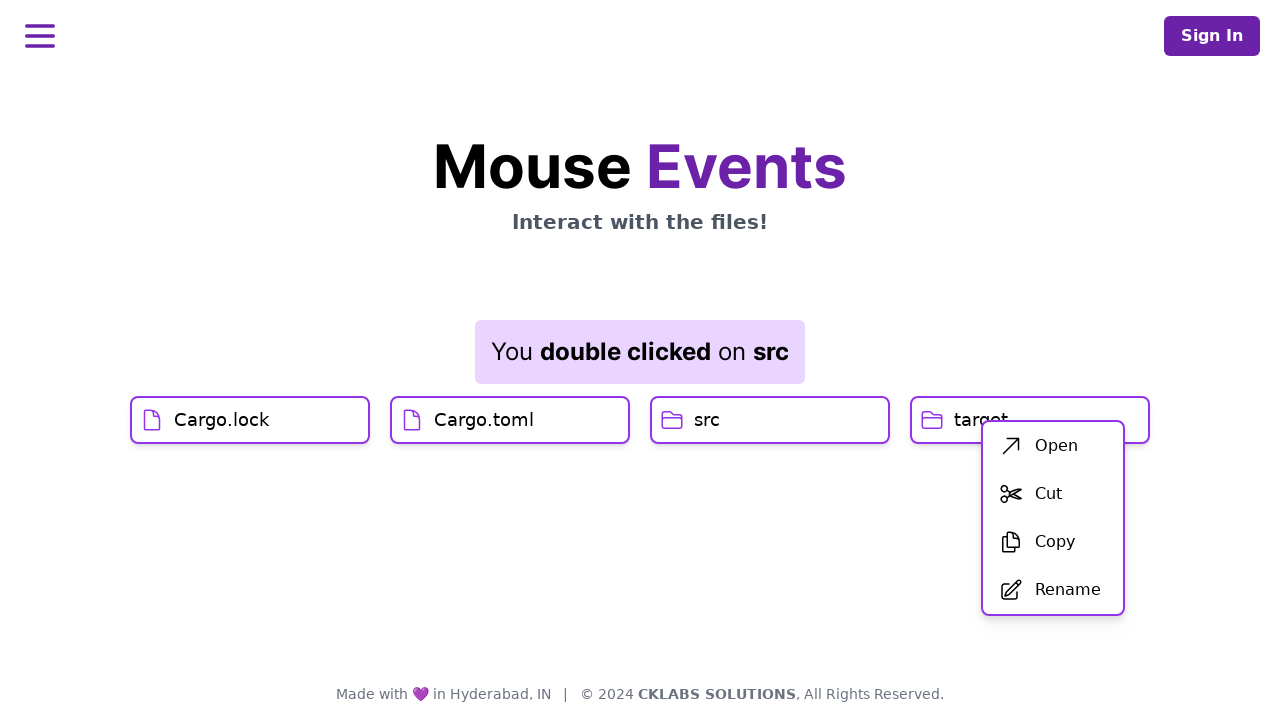

Clicked Open option from context menu at (1053, 446) on #menu ul li:first-child
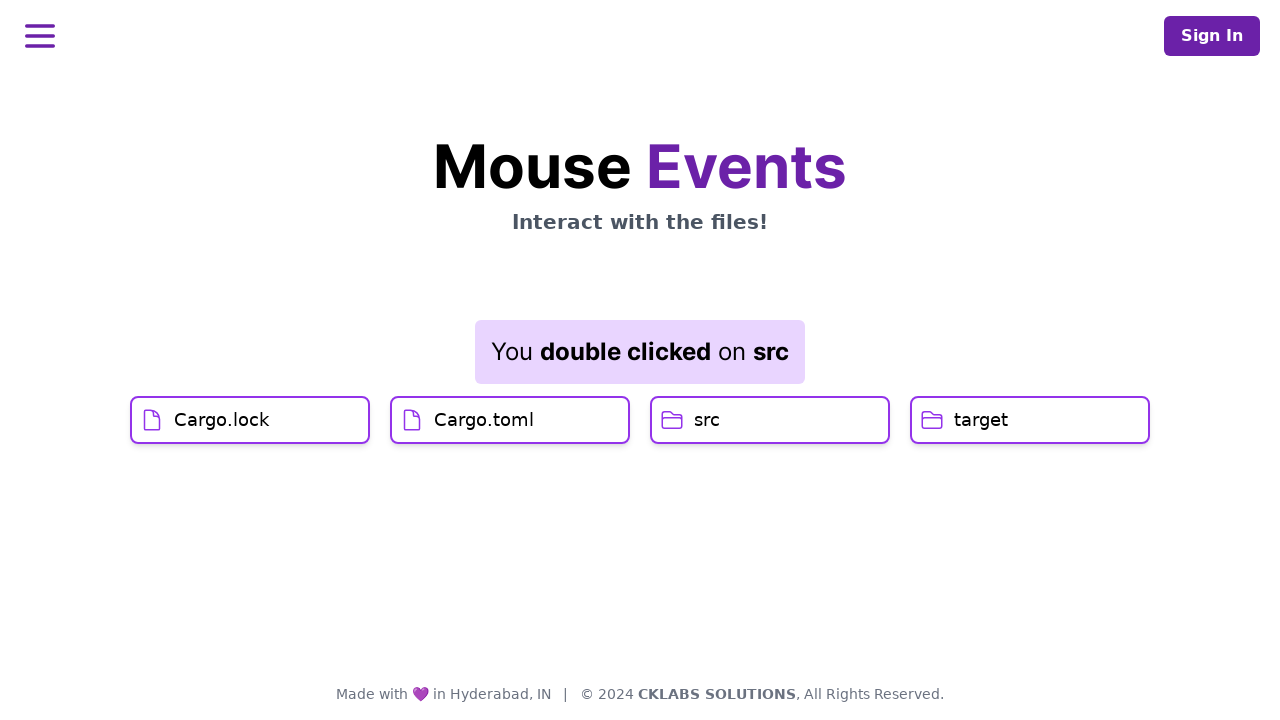

Waited 5 seconds after clicking Open option
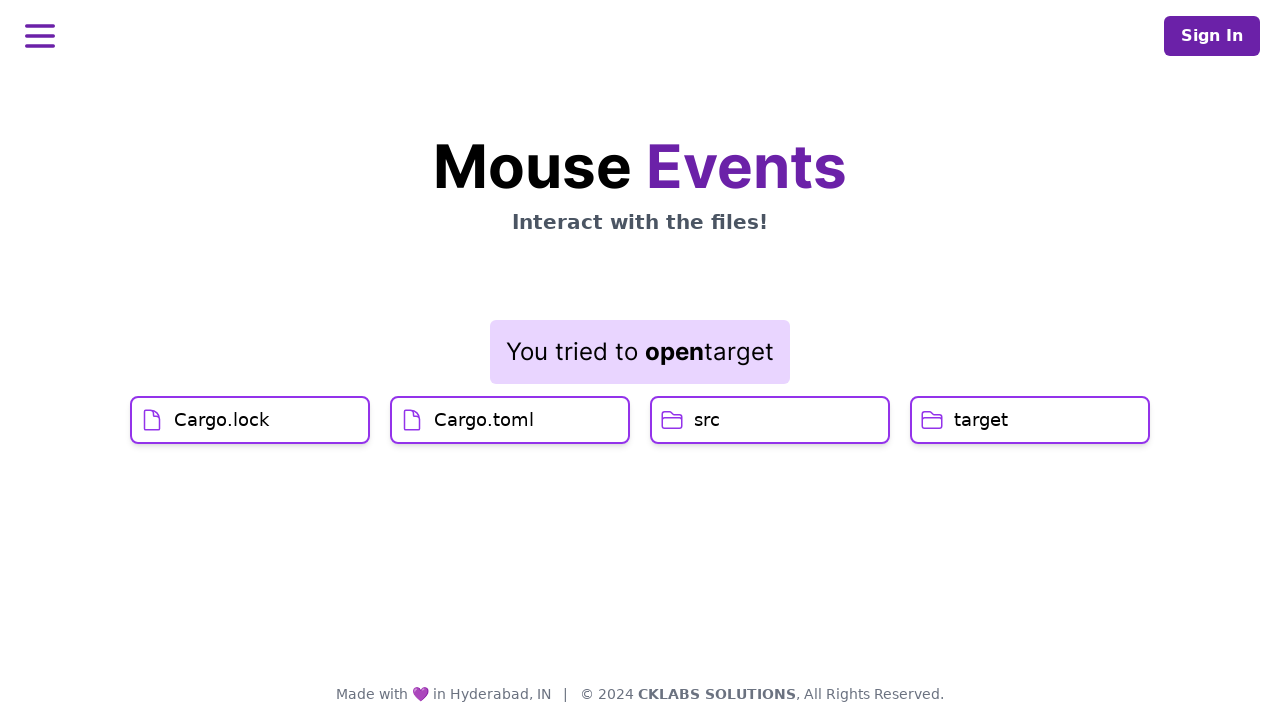

Retrieved result message after second interaction sequence
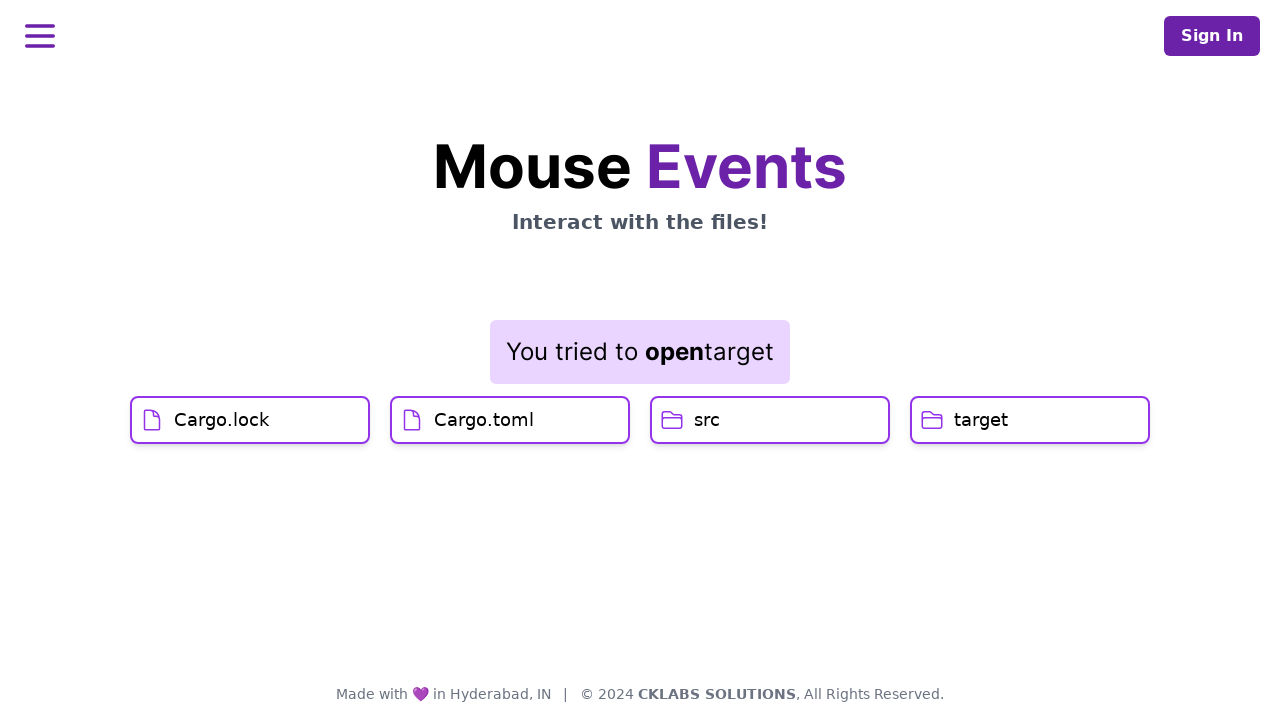

Printed second result message to console
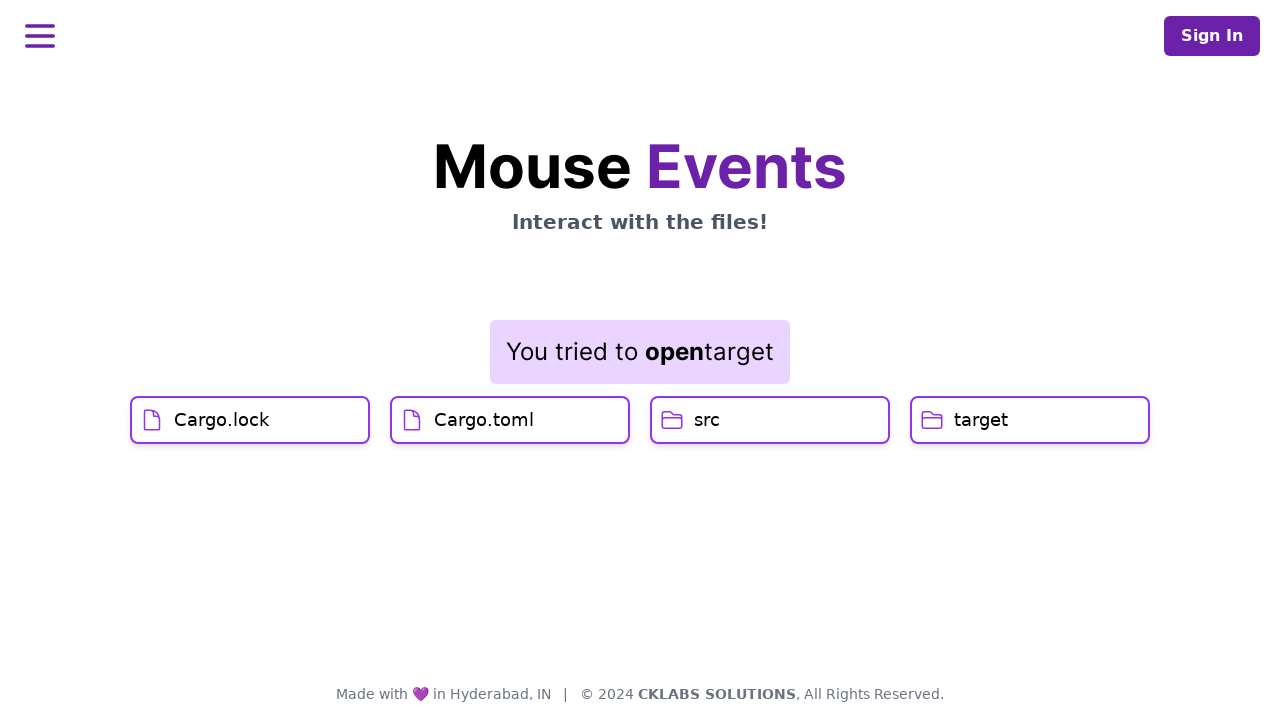

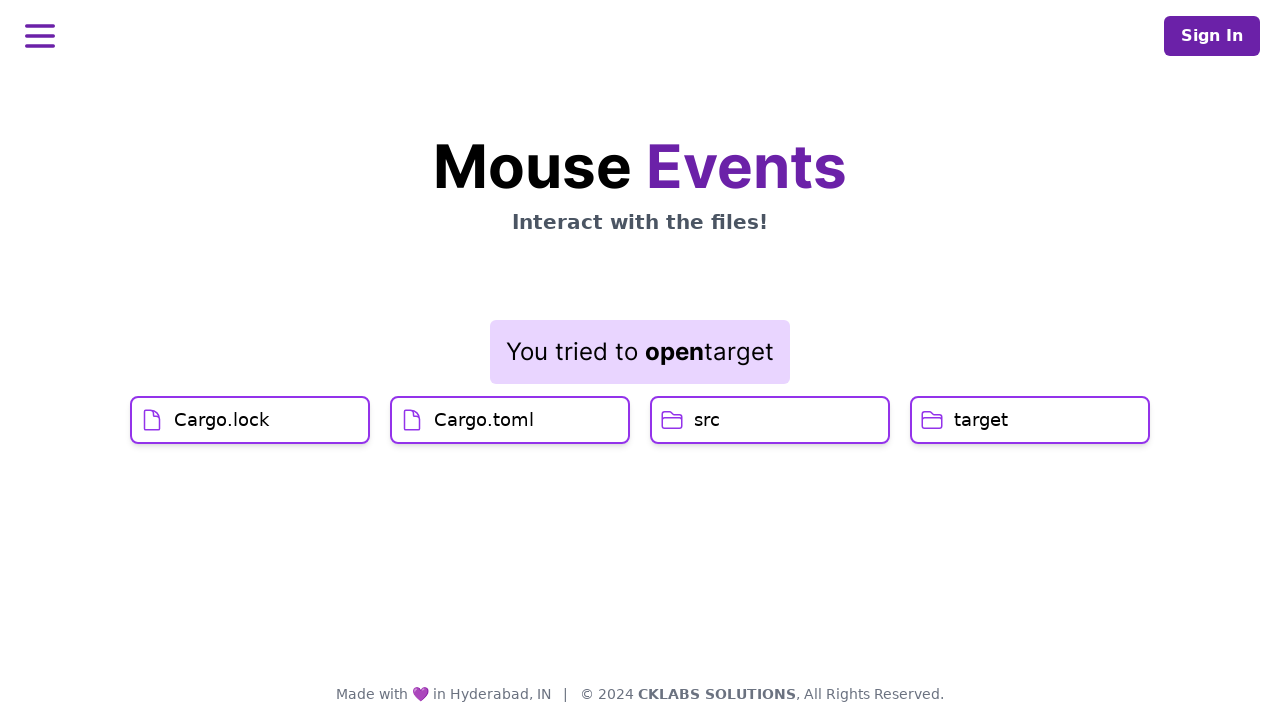